Tests drag and drop functionality by dragging an element to a drop zone

Starting URL: https://formy-project.herokuapp.com/dragdrop

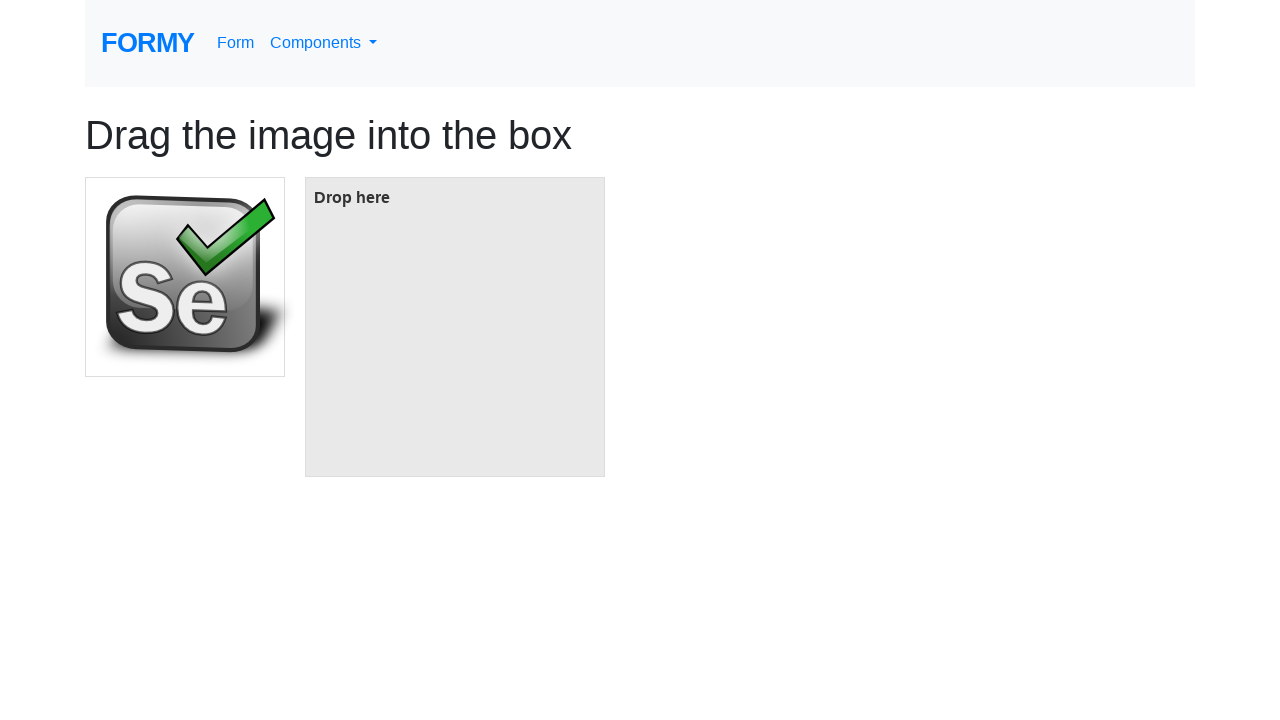

Navigated to drag and drop test page
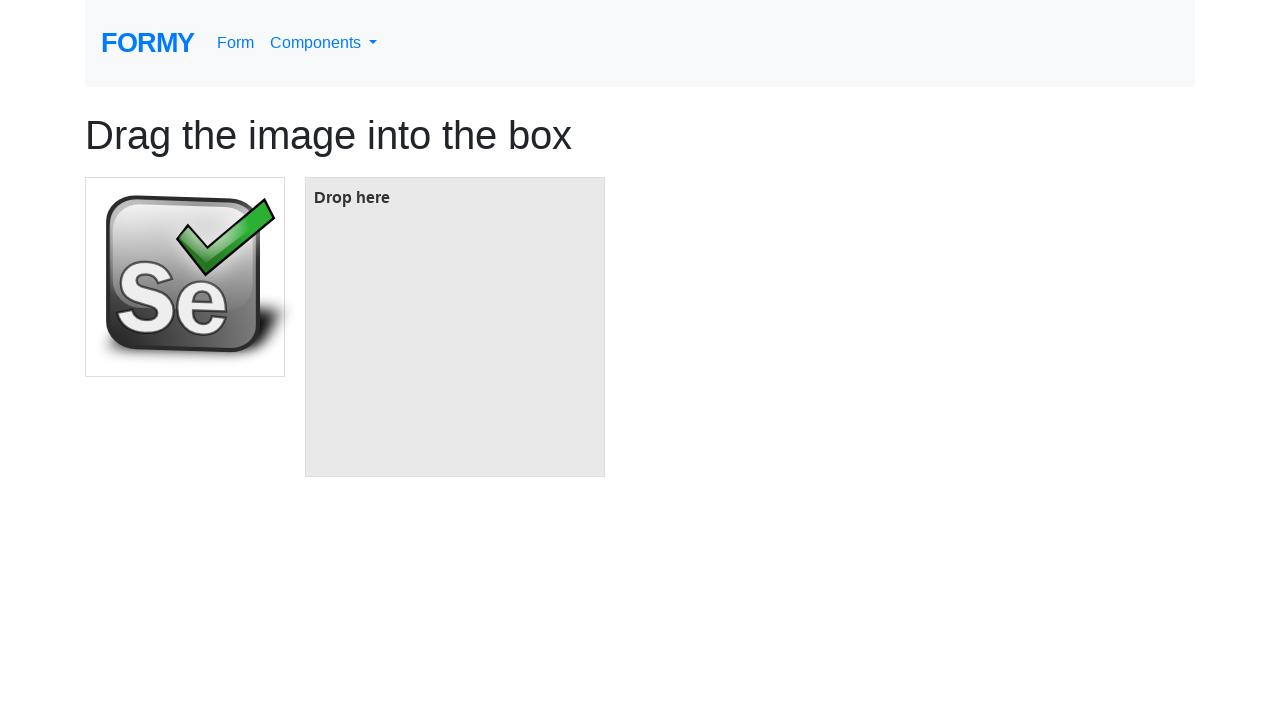

Located source element for dragging
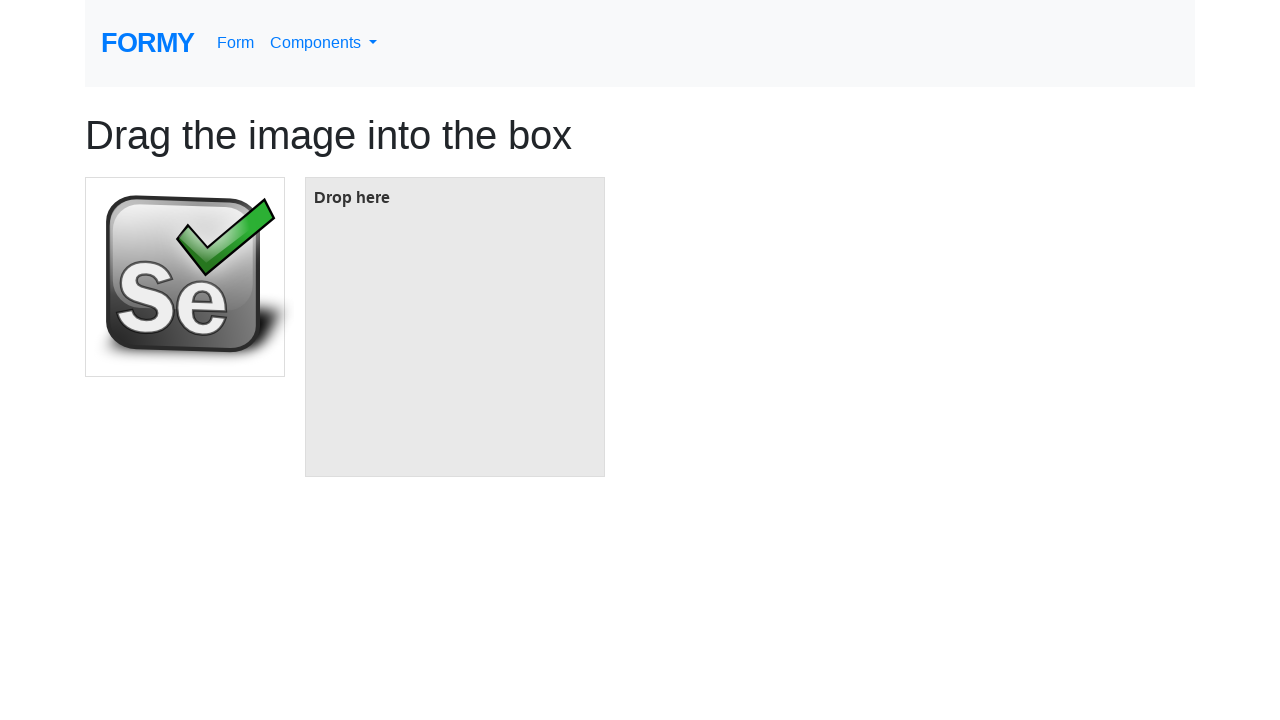

Located target drop zone
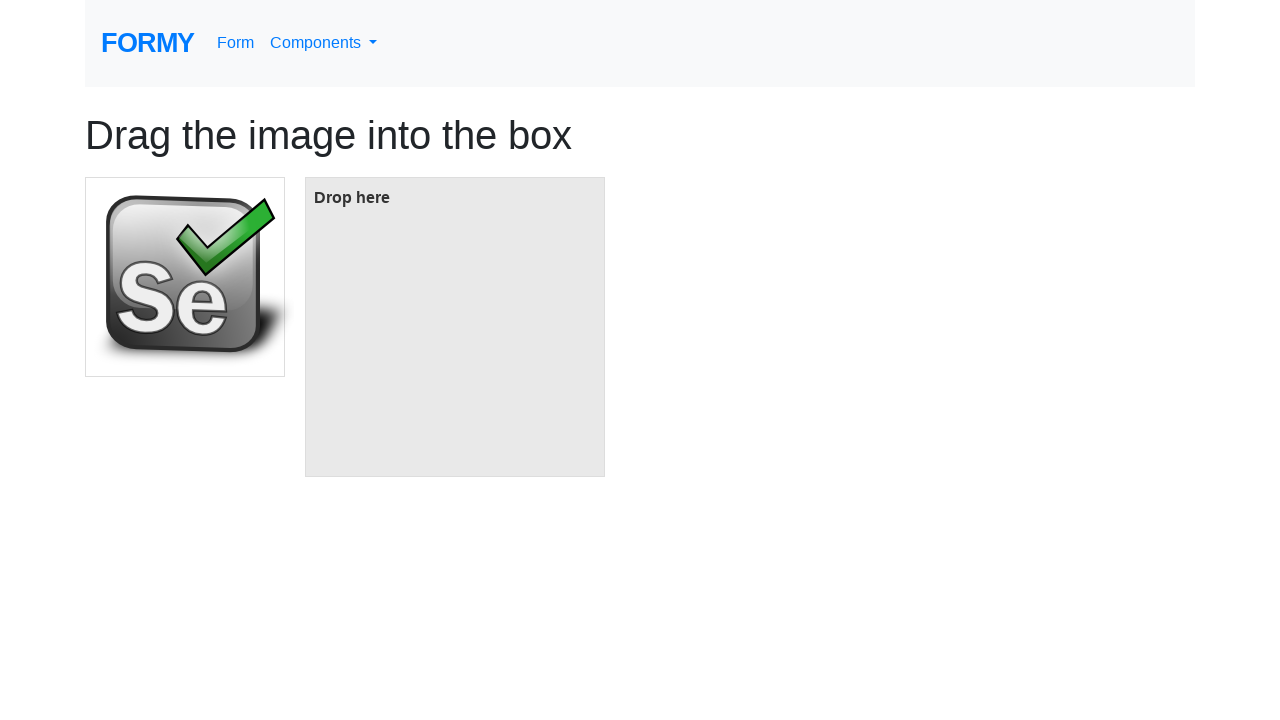

Dragged source element to target drop zone at (455, 327)
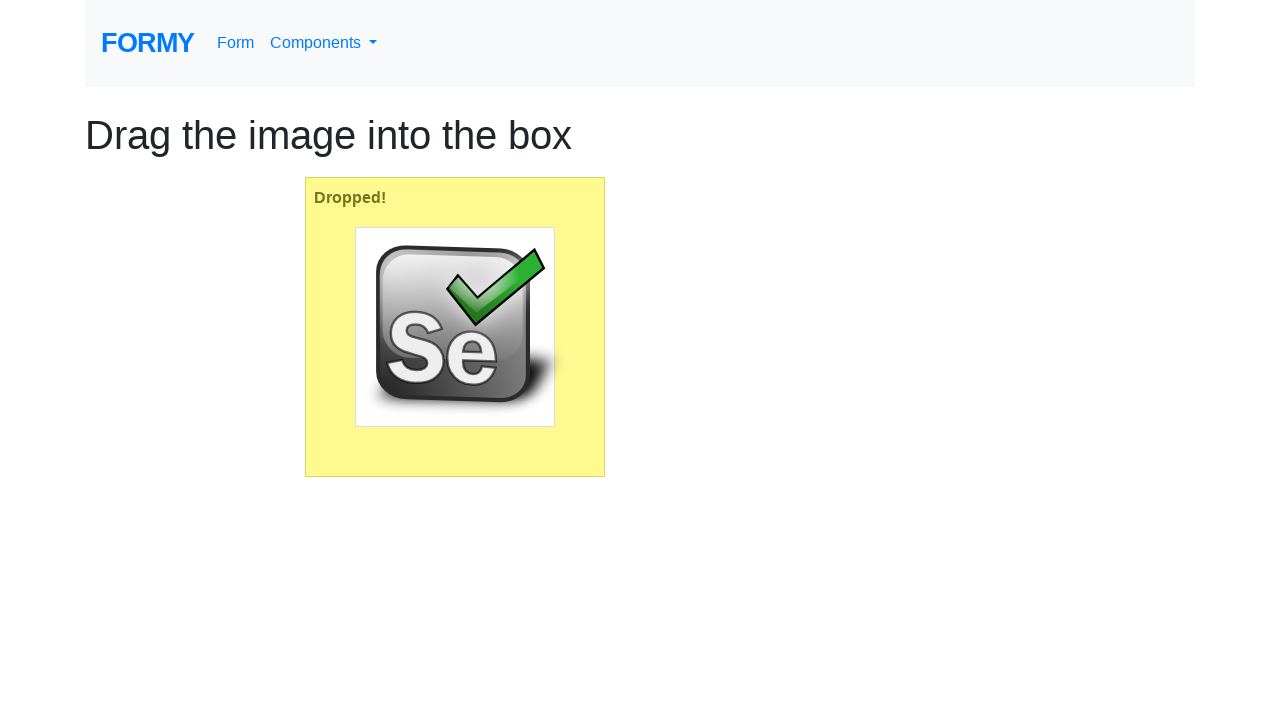

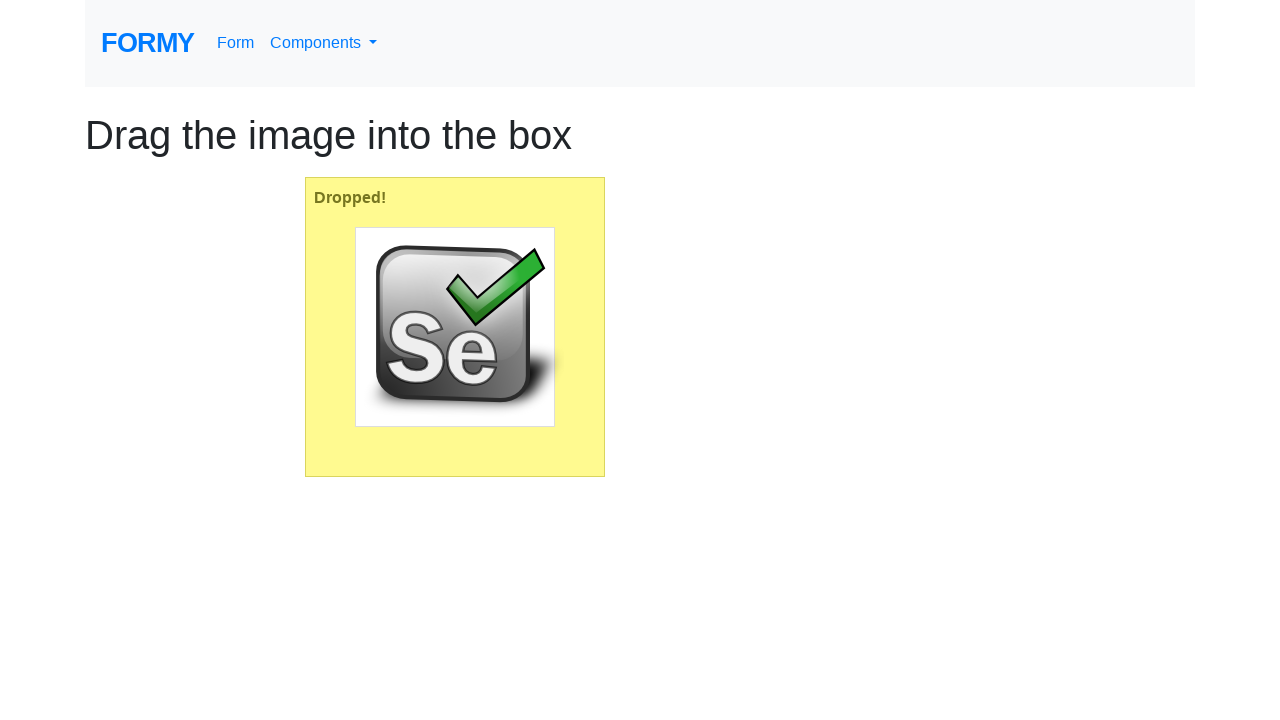